Navigates from the starting page to DuckDuckGo search engine

Starting URL: https://shafthq.github.io/

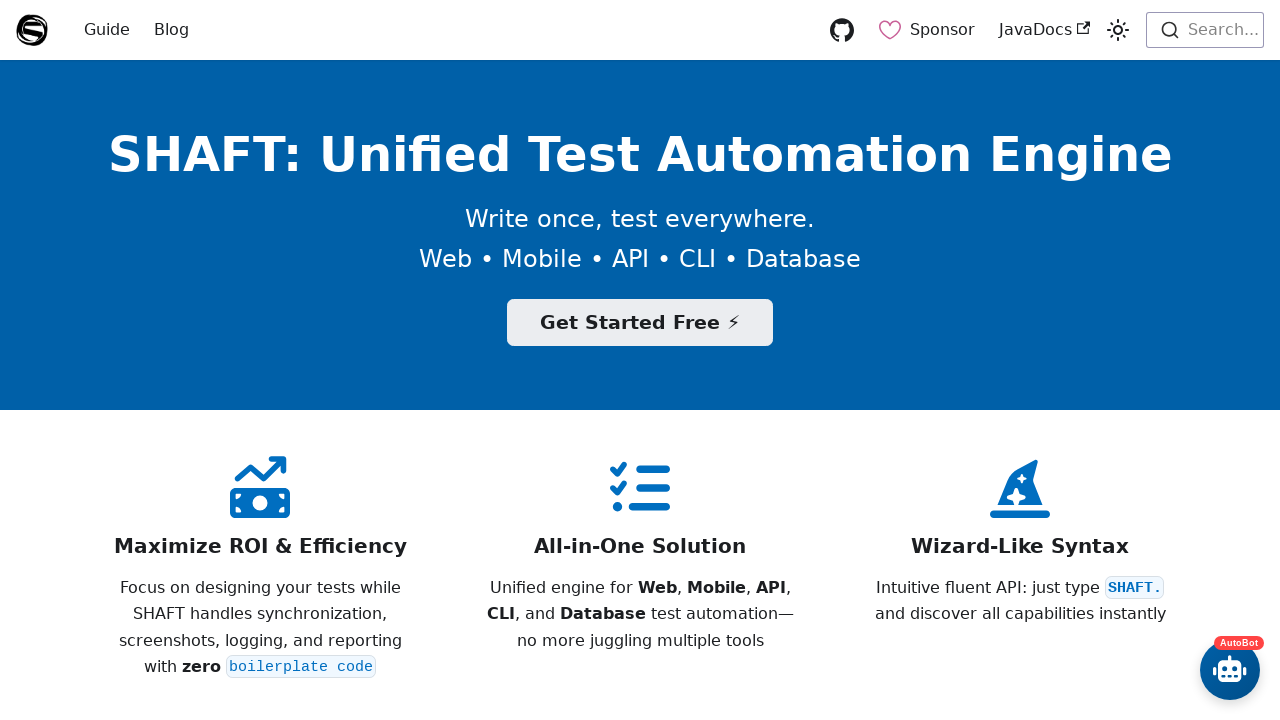

Navigated from starting page (https://shafthq.github.io/) to DuckDuckGo search engine
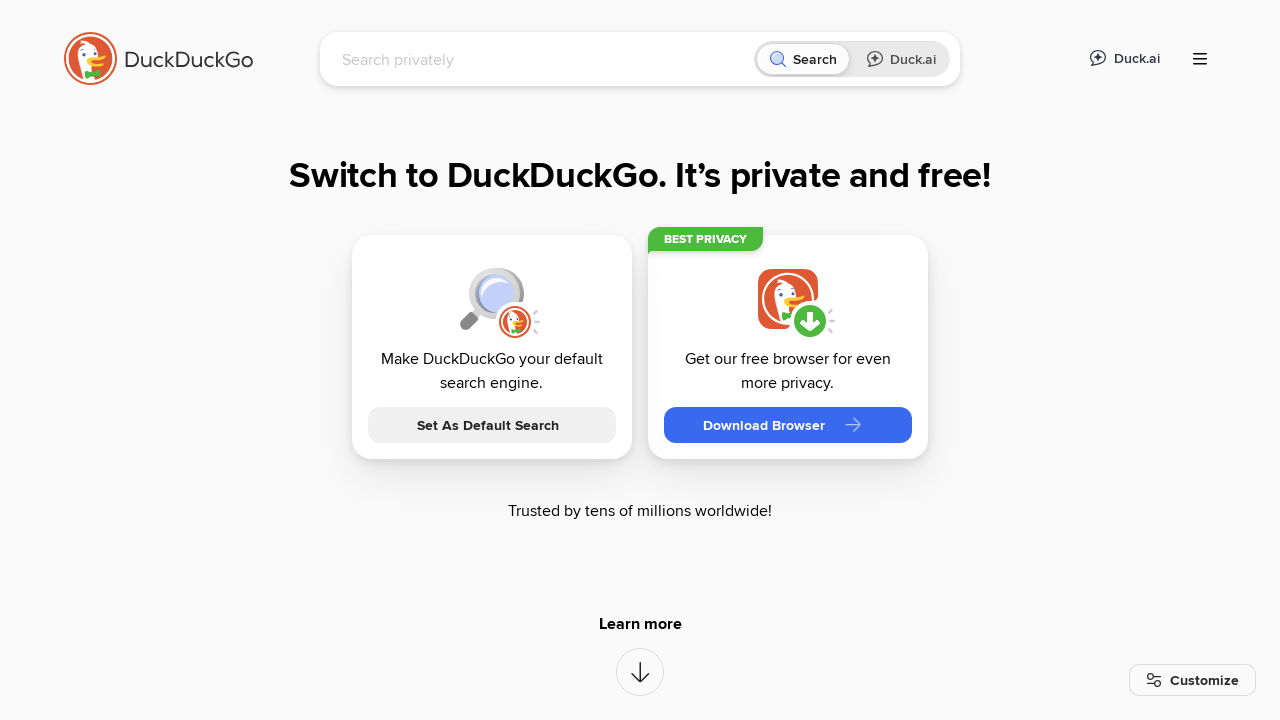

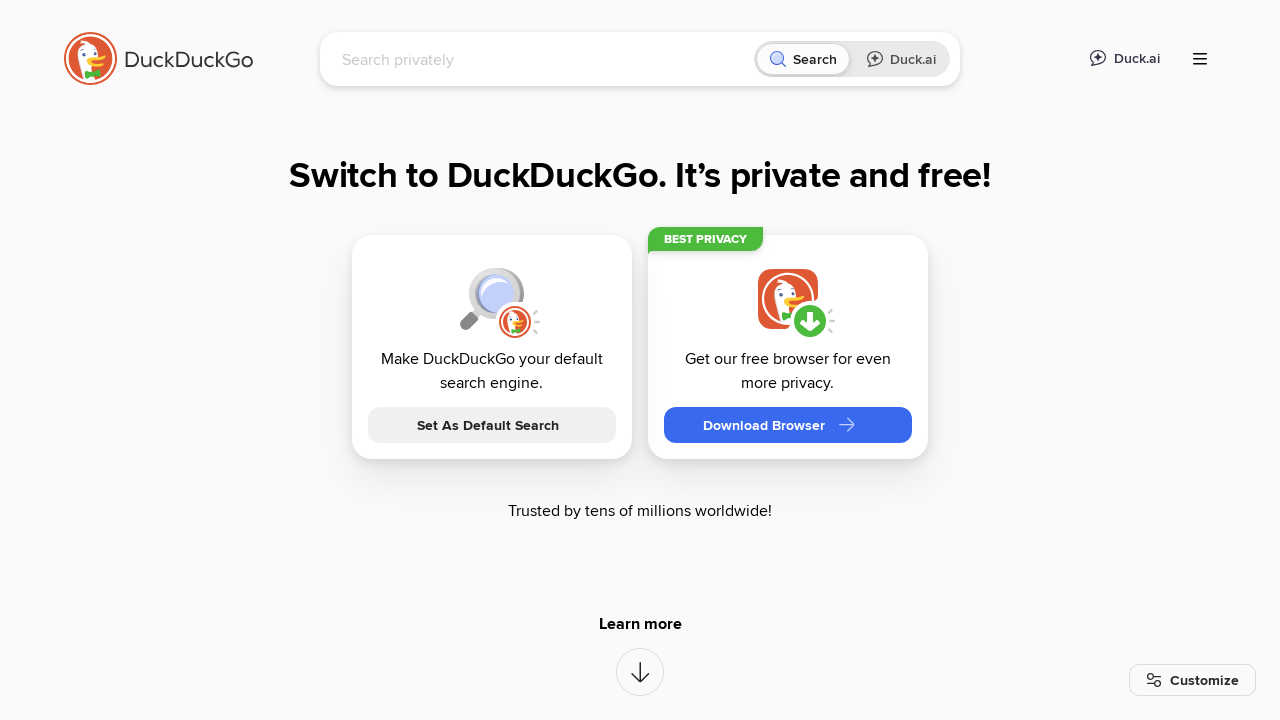